Tests handling a JavaScript prompt dialog by entering a name and verifying it displays on the page

Starting URL: https://letcode.in/alert

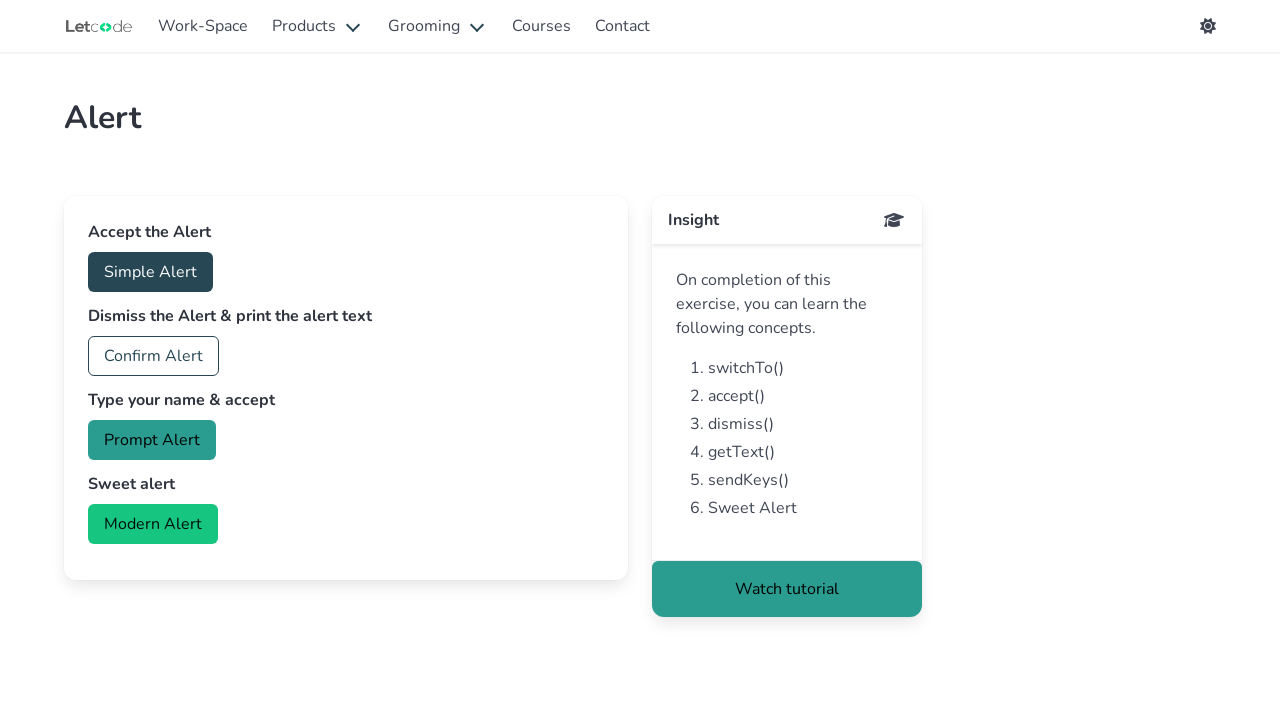

Set up dialog handler to accept prompt with 'Armindo Junior'
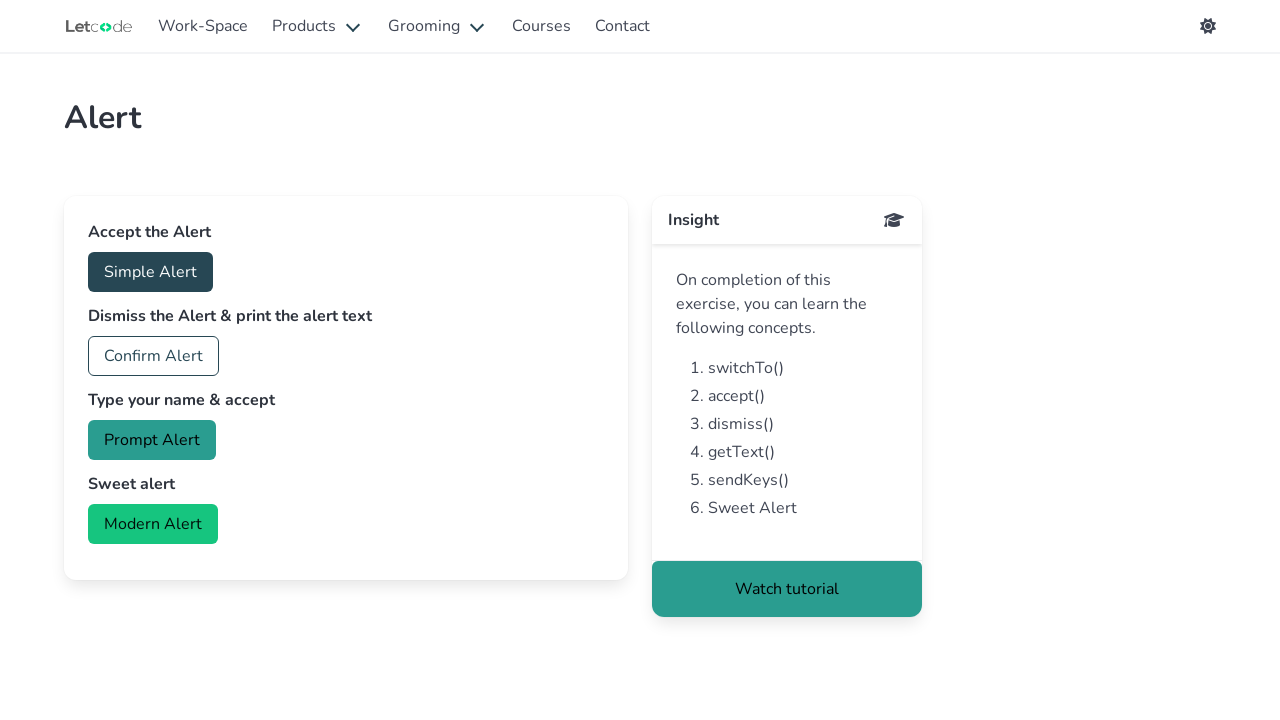

Clicked button to trigger prompt dialog at (152, 440) on #prompt
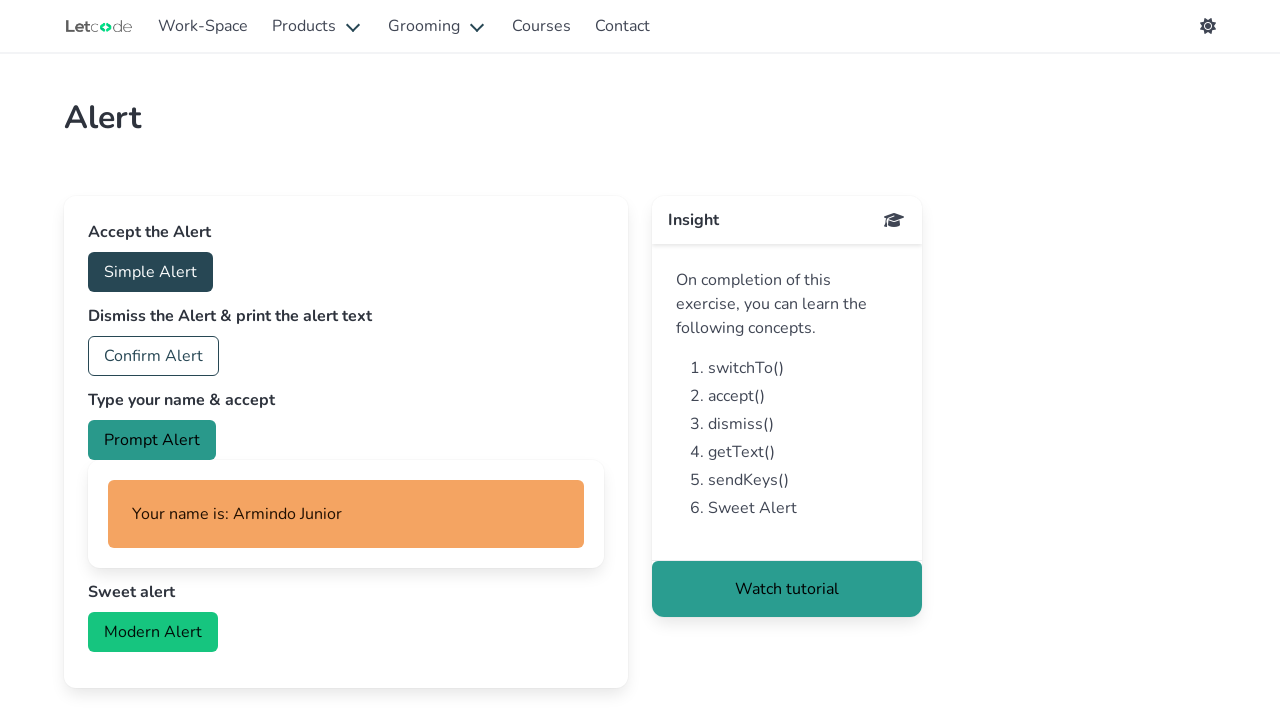

Verified entered name 'Armindo Junior' displays on the page
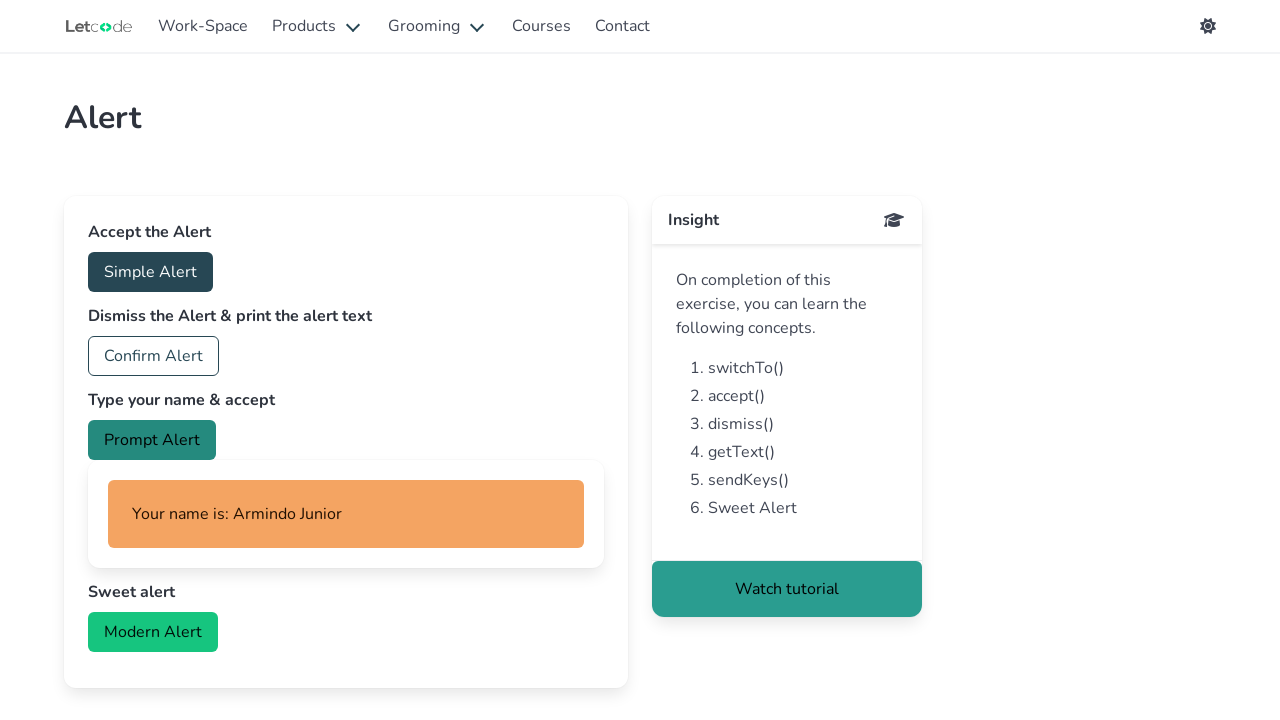

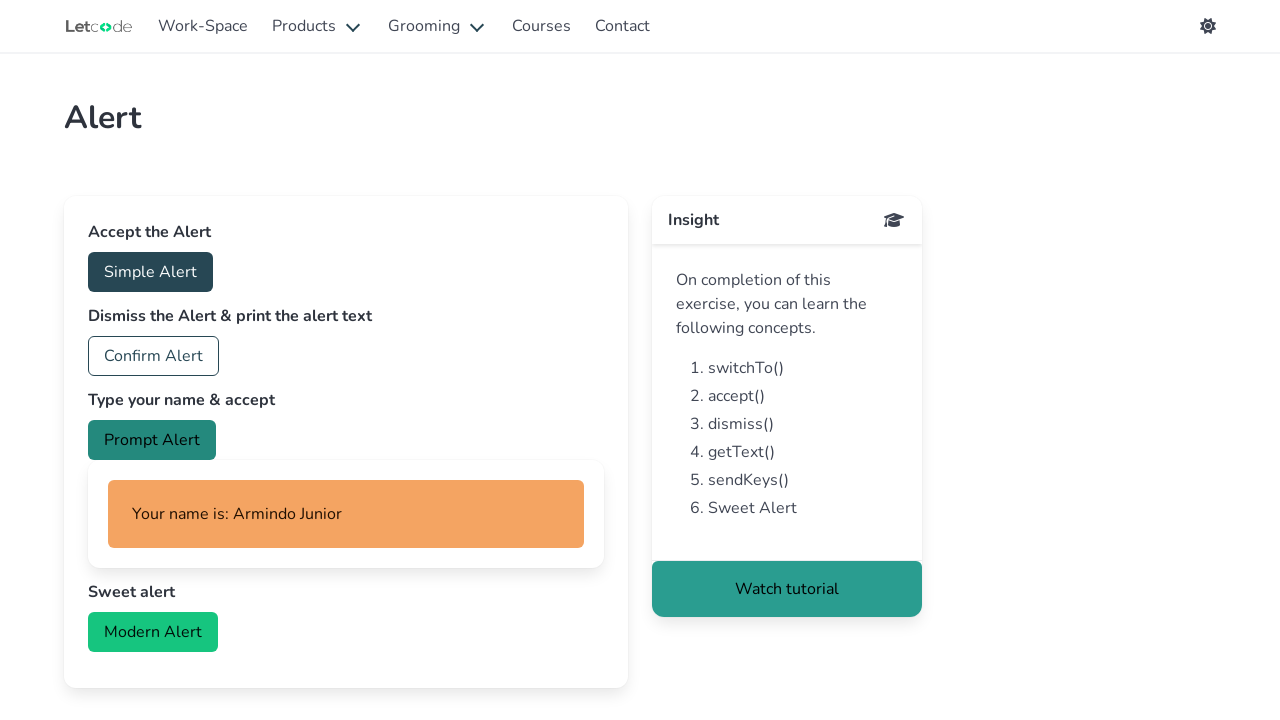